Tests that the Clear completed button is hidden when there are no completed items

Starting URL: https://demo.playwright.dev/todomvc

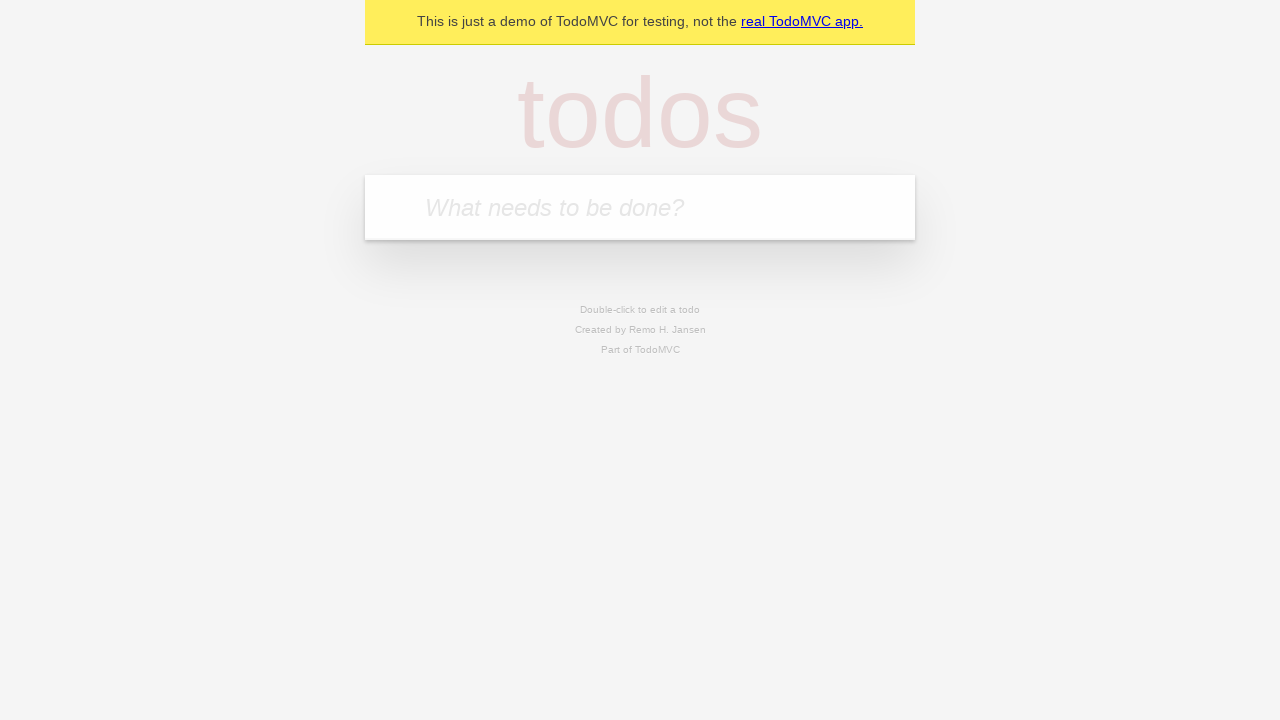

Filled todo input with 'buy some cheese' on internal:attr=[placeholder="What needs to be done?"i]
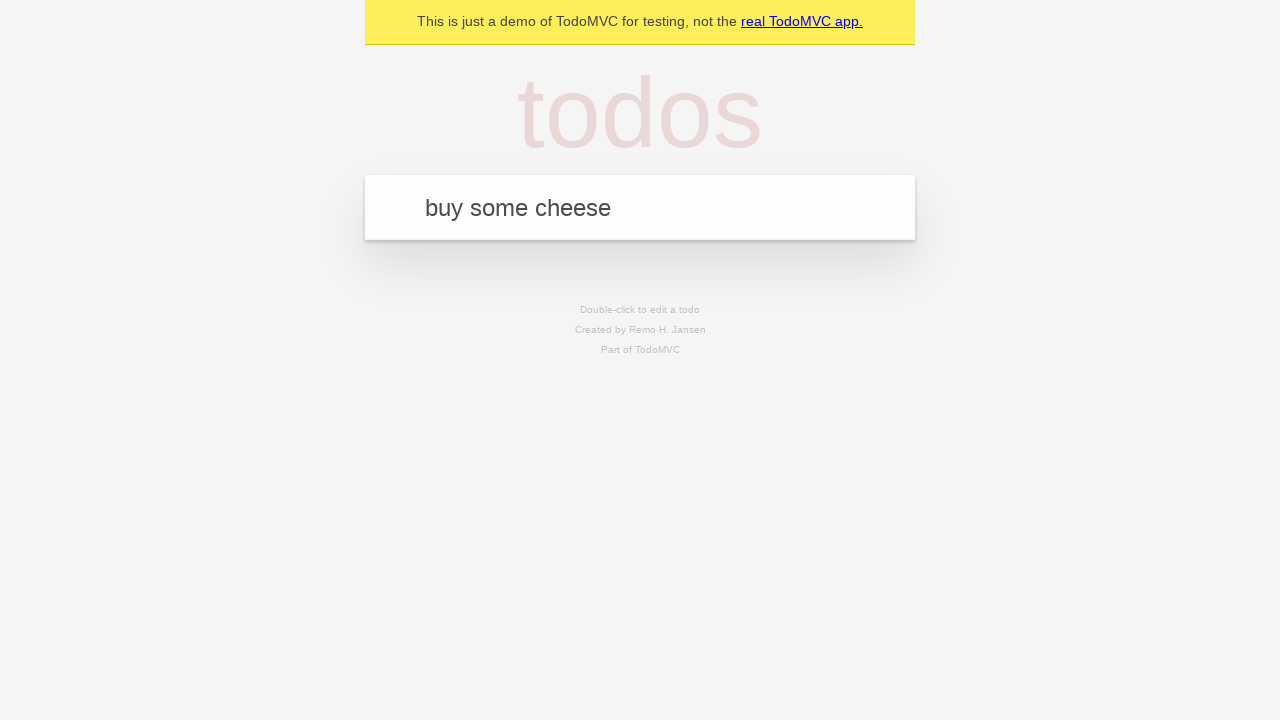

Pressed Enter to create first todo on internal:attr=[placeholder="What needs to be done?"i]
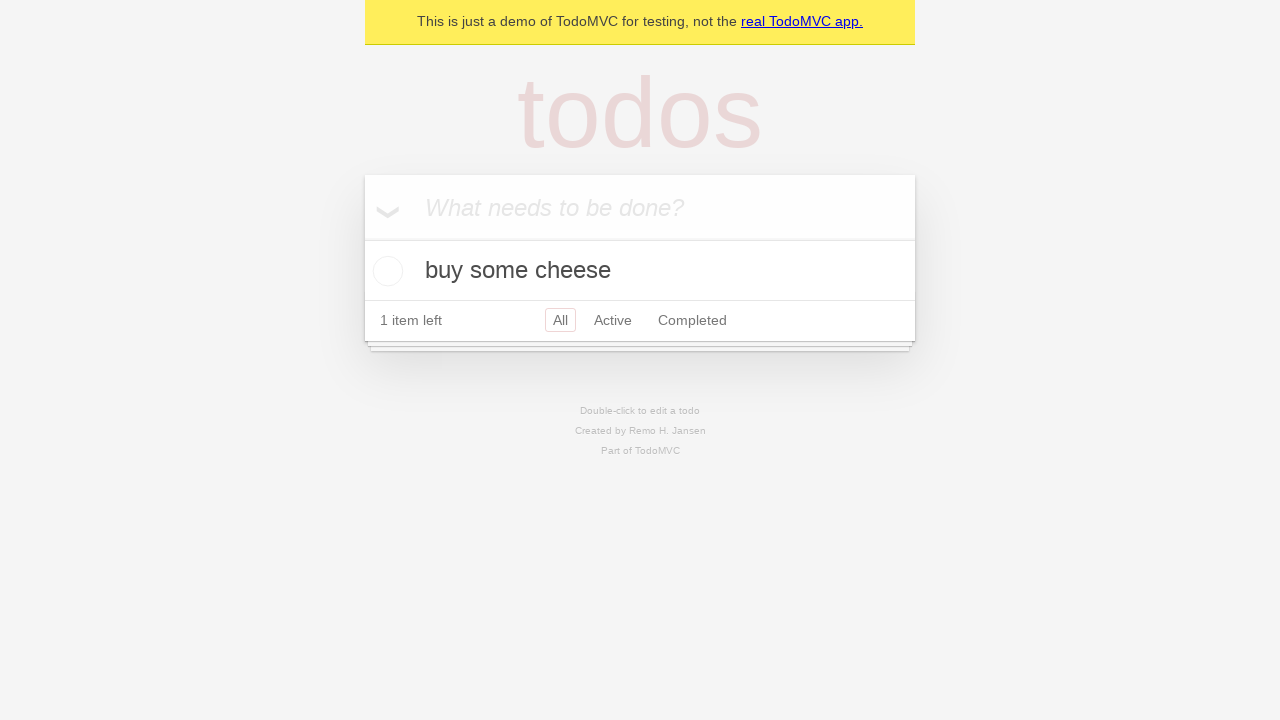

Filled todo input with 'feed the cat' on internal:attr=[placeholder="What needs to be done?"i]
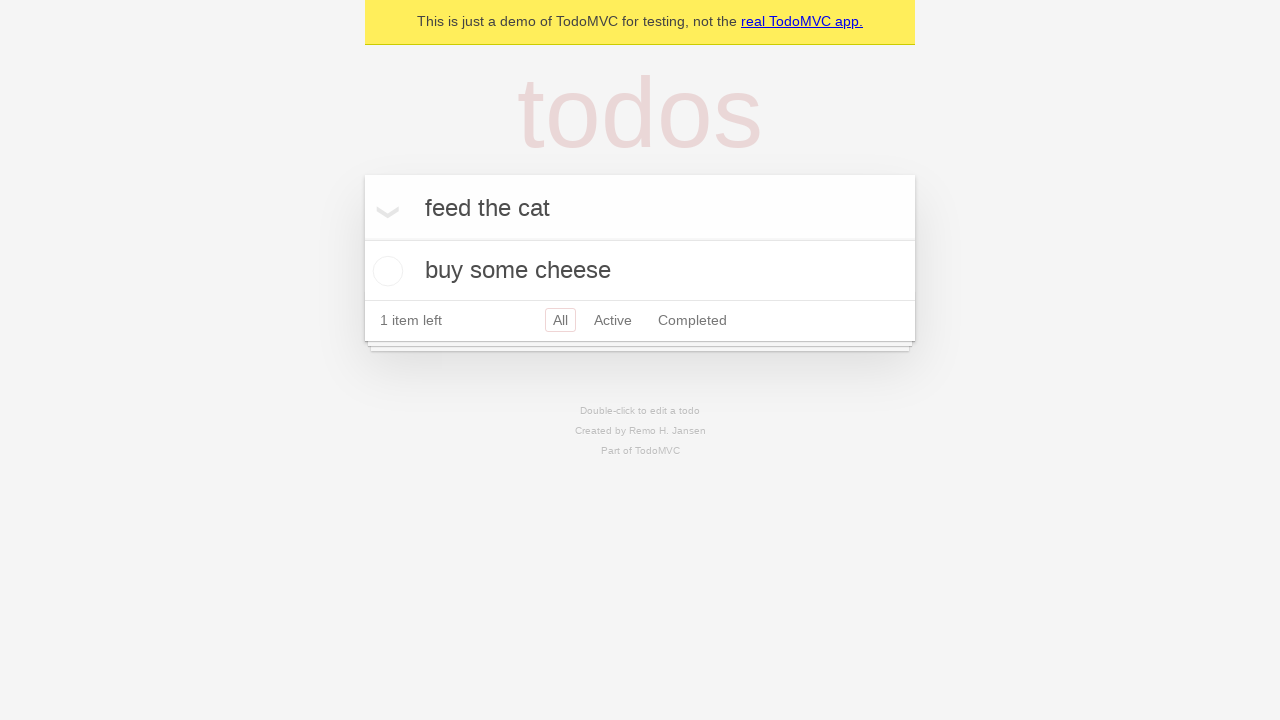

Pressed Enter to create second todo on internal:attr=[placeholder="What needs to be done?"i]
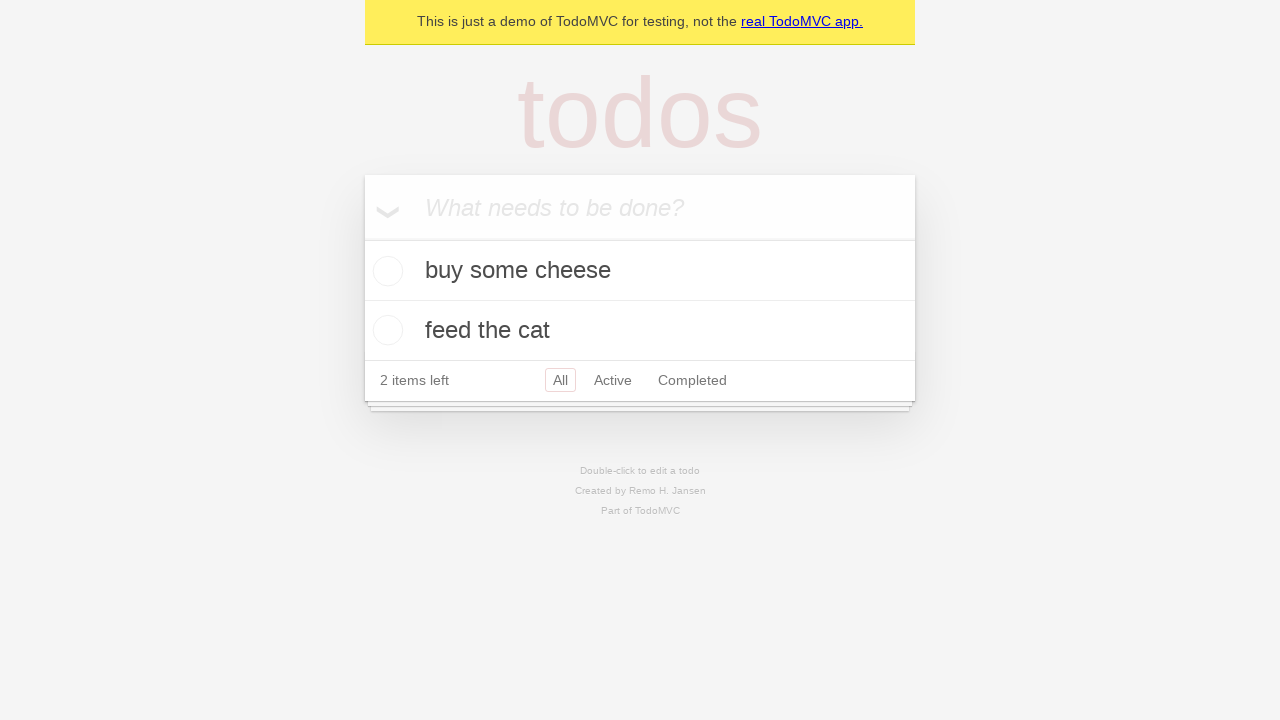

Filled todo input with 'book a doctors appointment' on internal:attr=[placeholder="What needs to be done?"i]
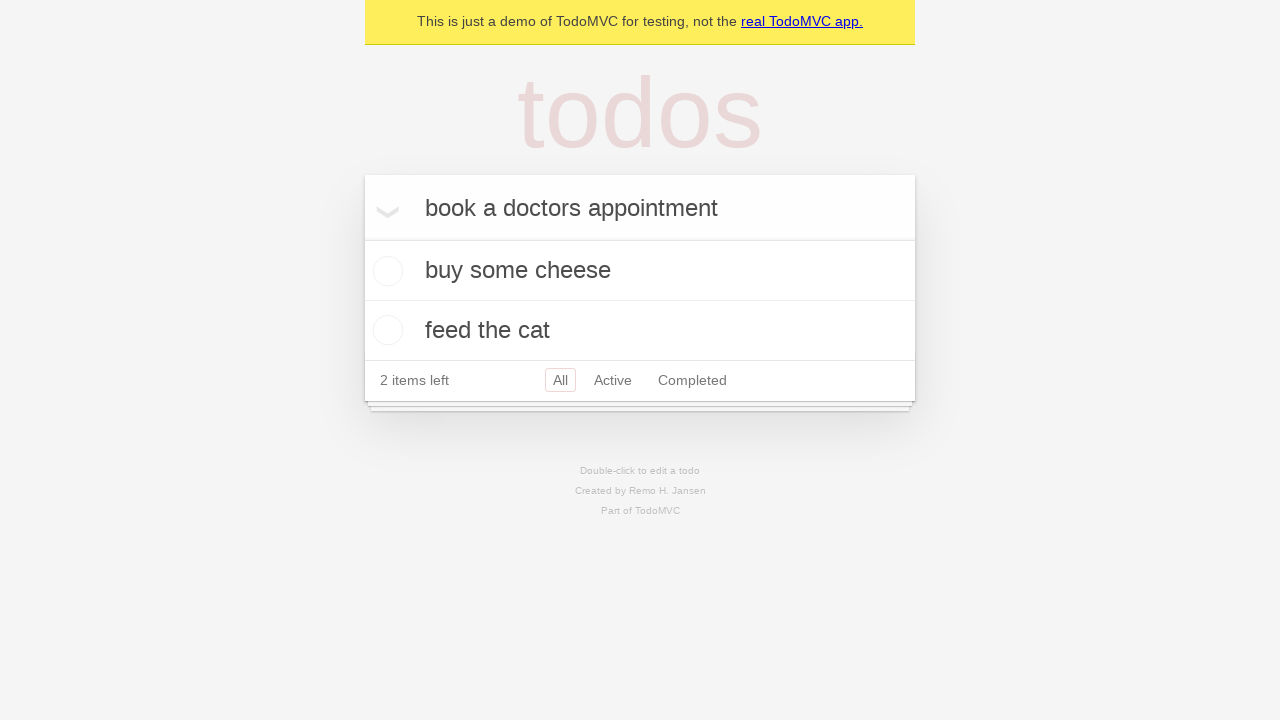

Pressed Enter to create third todo on internal:attr=[placeholder="What needs to be done?"i]
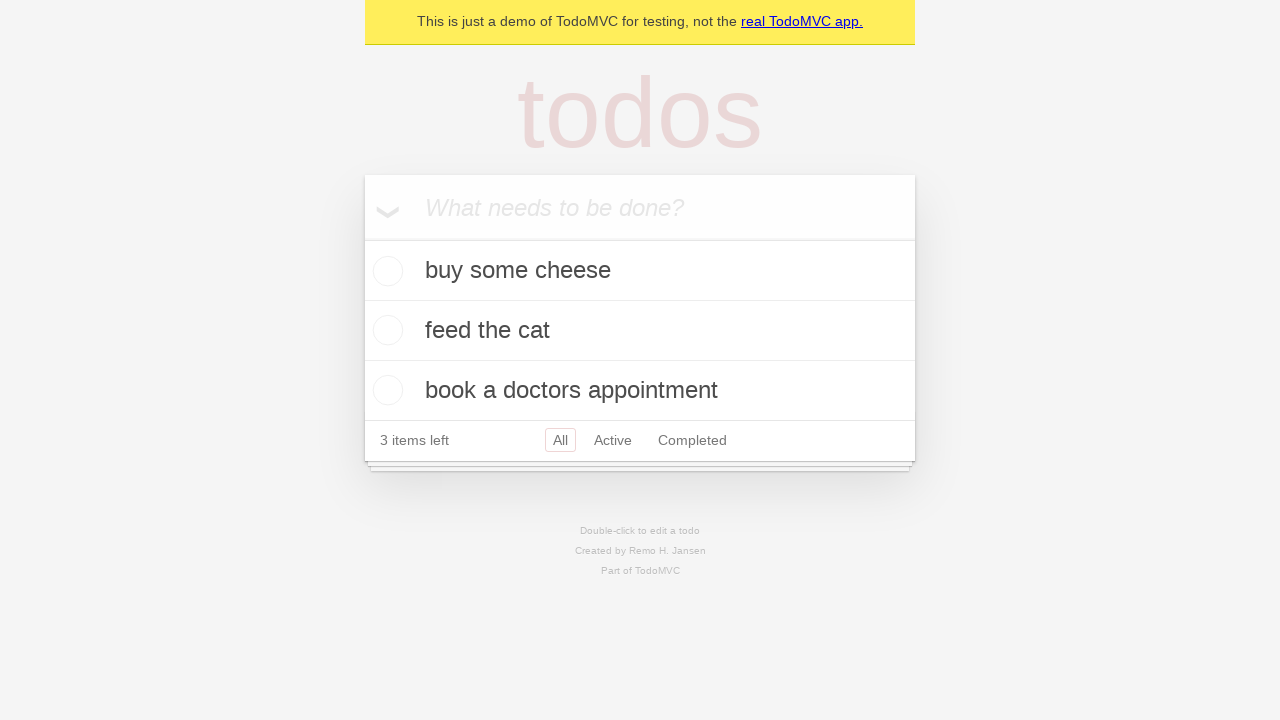

Verified all 3 todos have been created
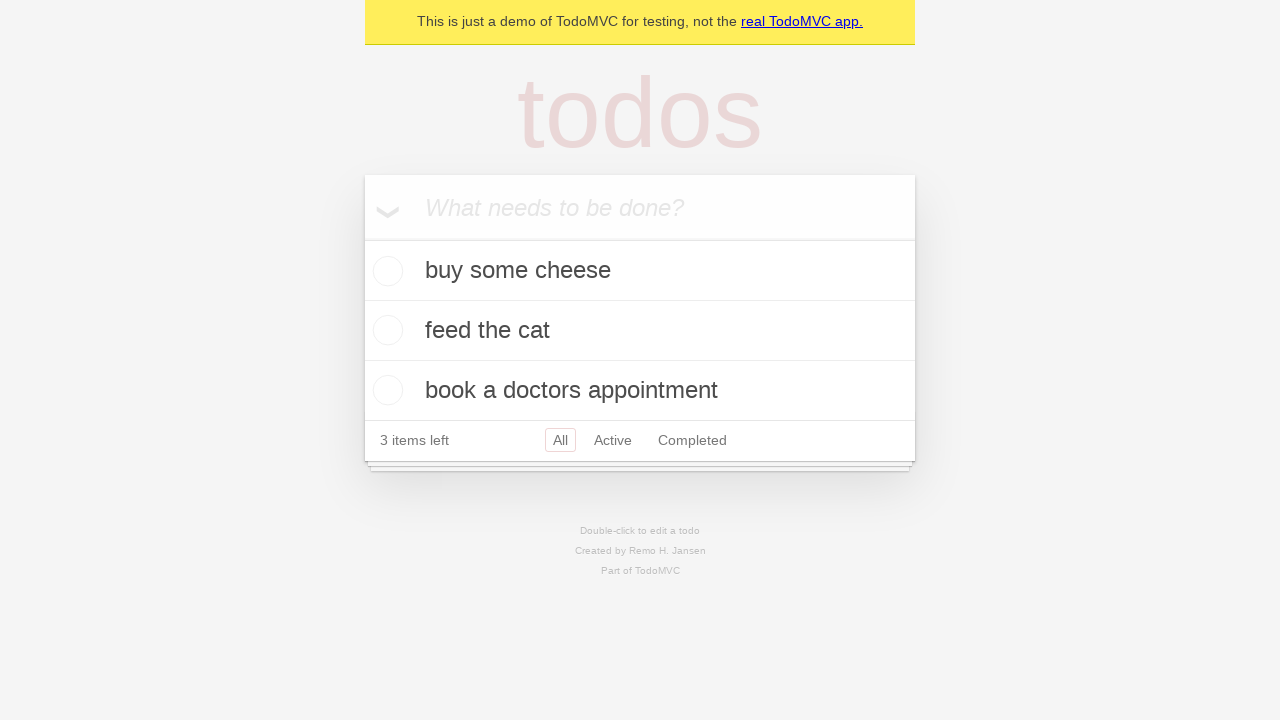

Checked the first todo item to mark it as completed at (385, 271) on .todo-list li .toggle >> nth=0
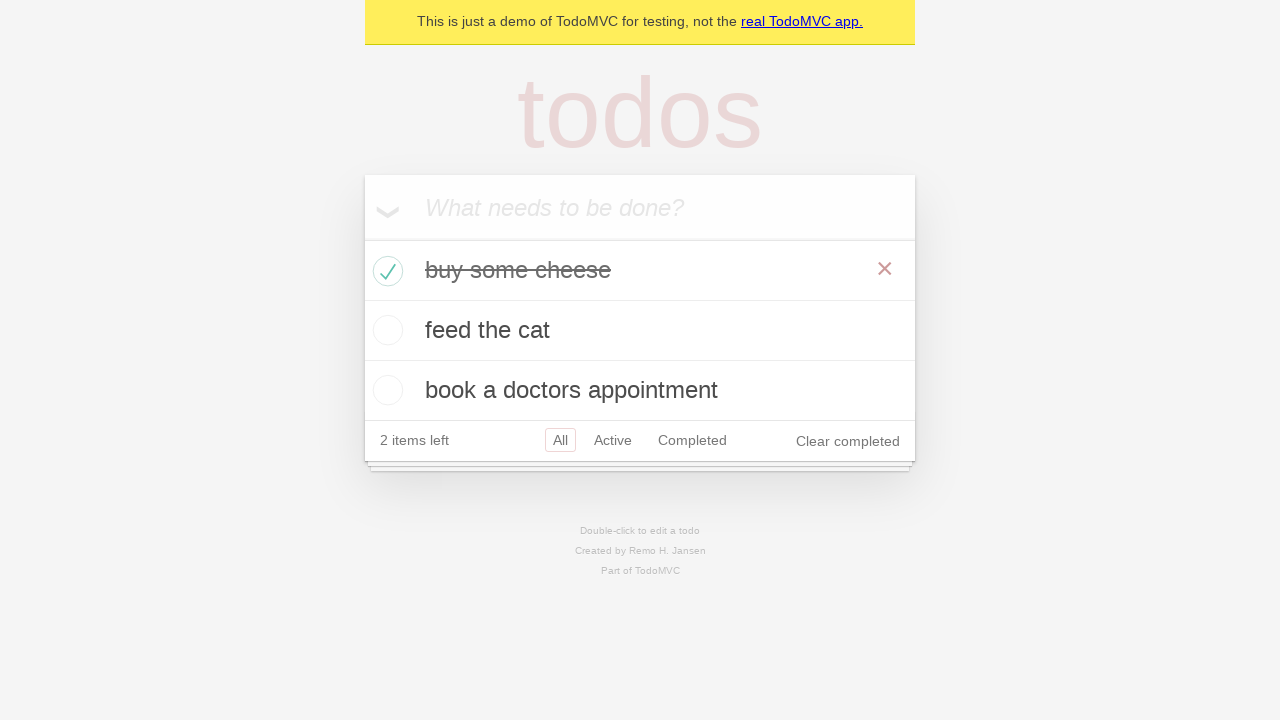

Clicked 'Clear completed' button to remove completed todos at (848, 441) on internal:role=button[name="Clear completed"i]
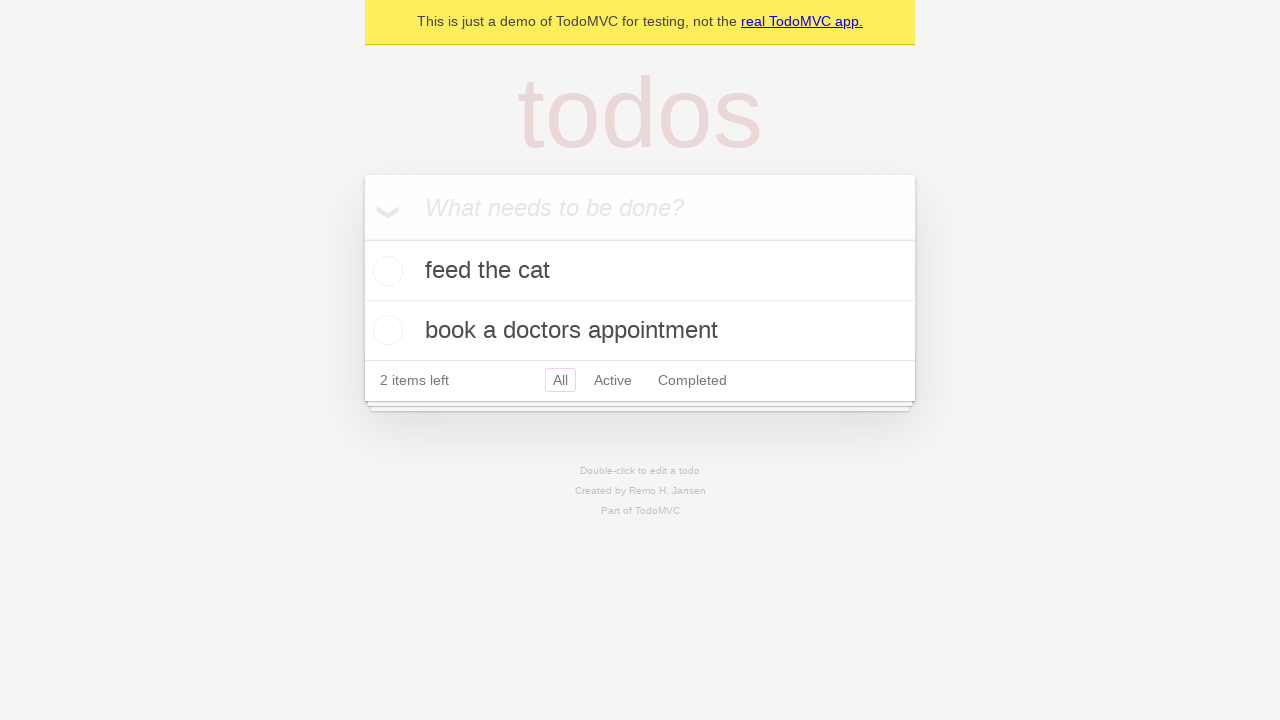

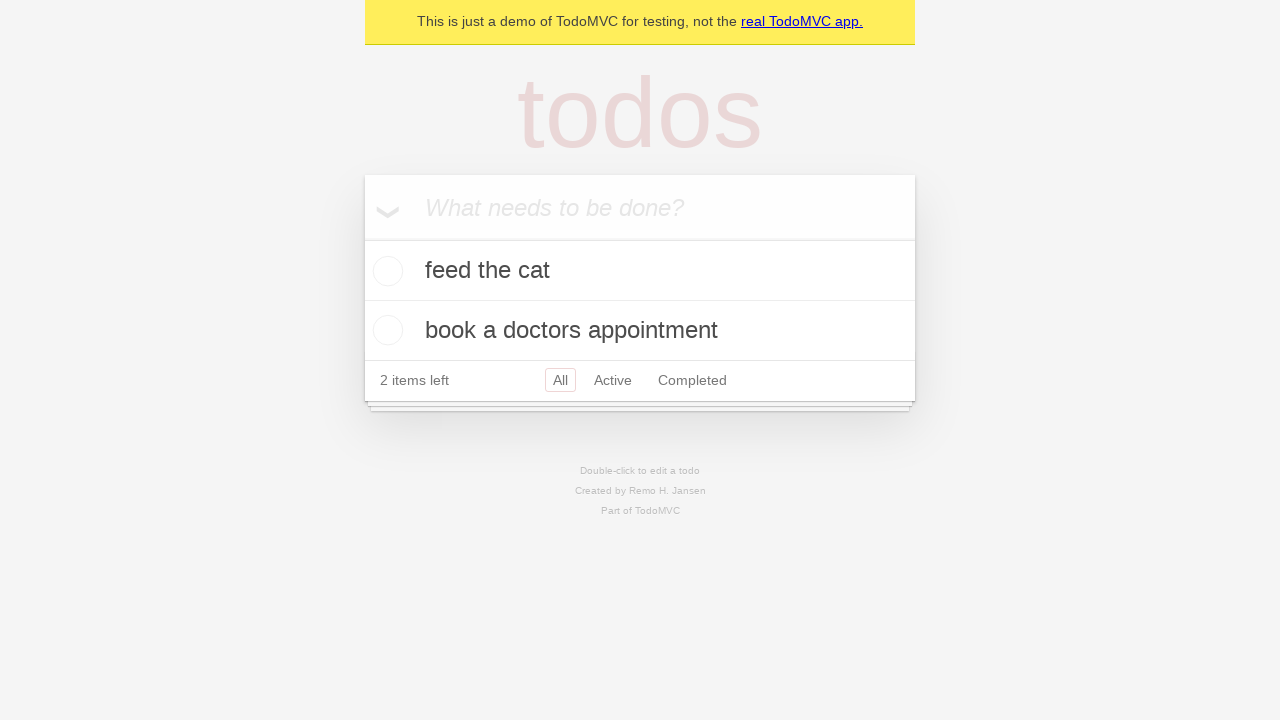